Tests window handling functionality by clicking buttons that open new windows, counting opened windows, and closing non-parent windows

Starting URL: https://leafground.com/window.xhtml

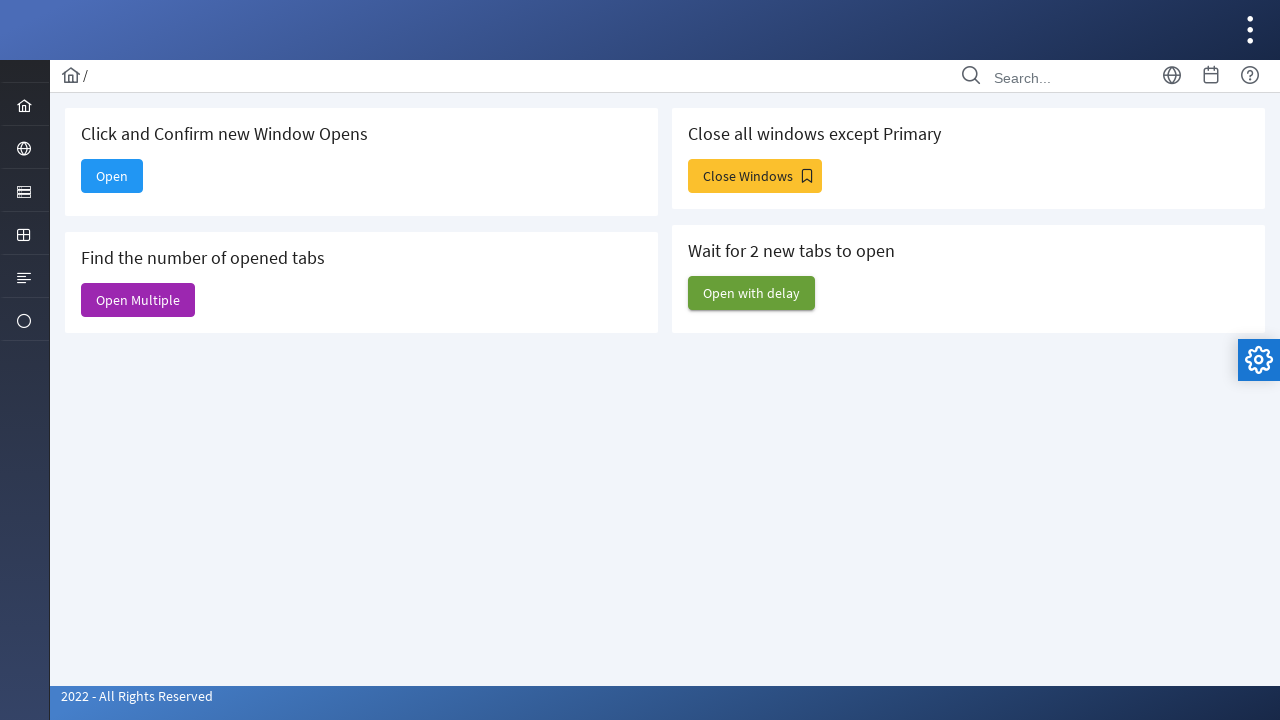

Clicked button to open new window at (112, 176) on button#j_idt88\:new
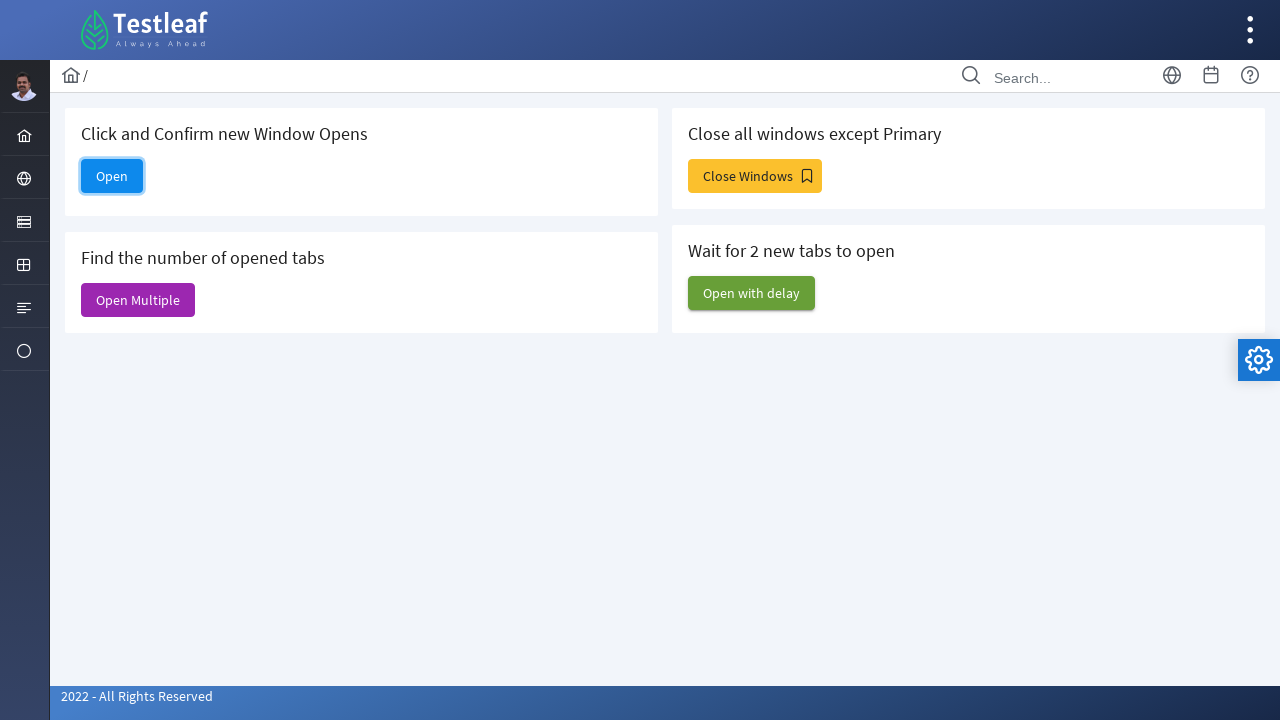

Waited for new window to open
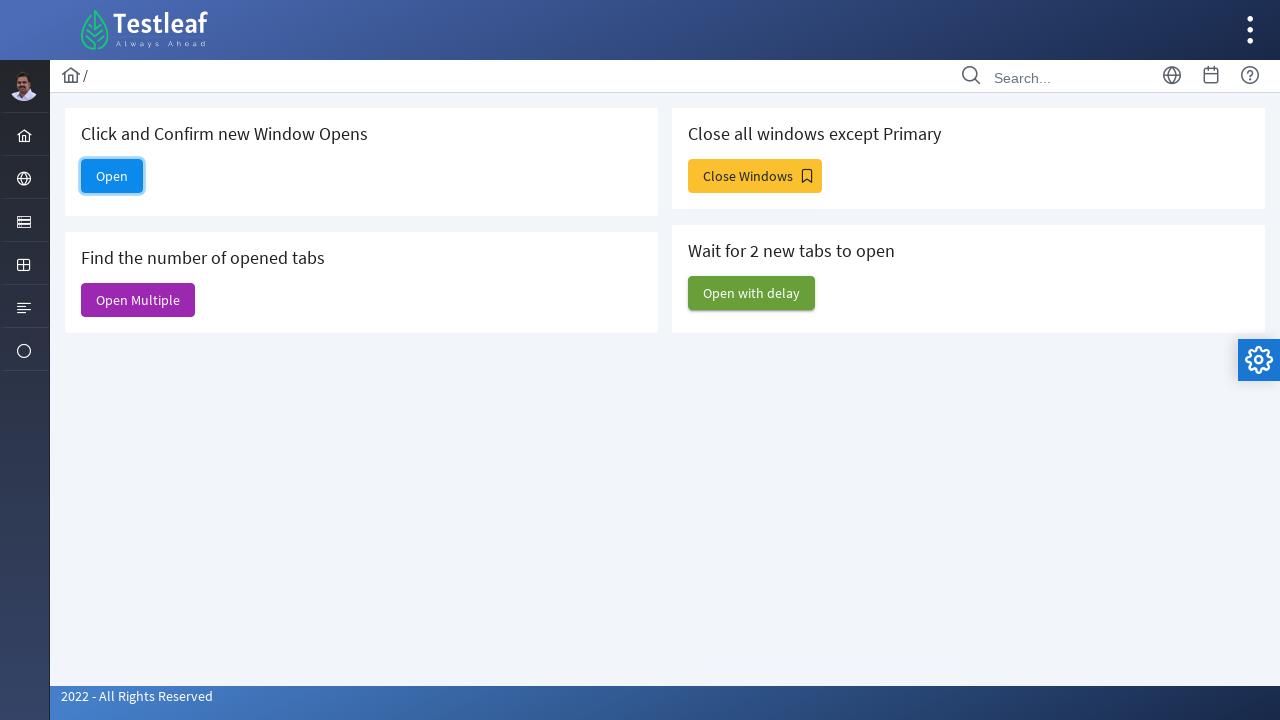

Verified windows opened - Total pages: 5
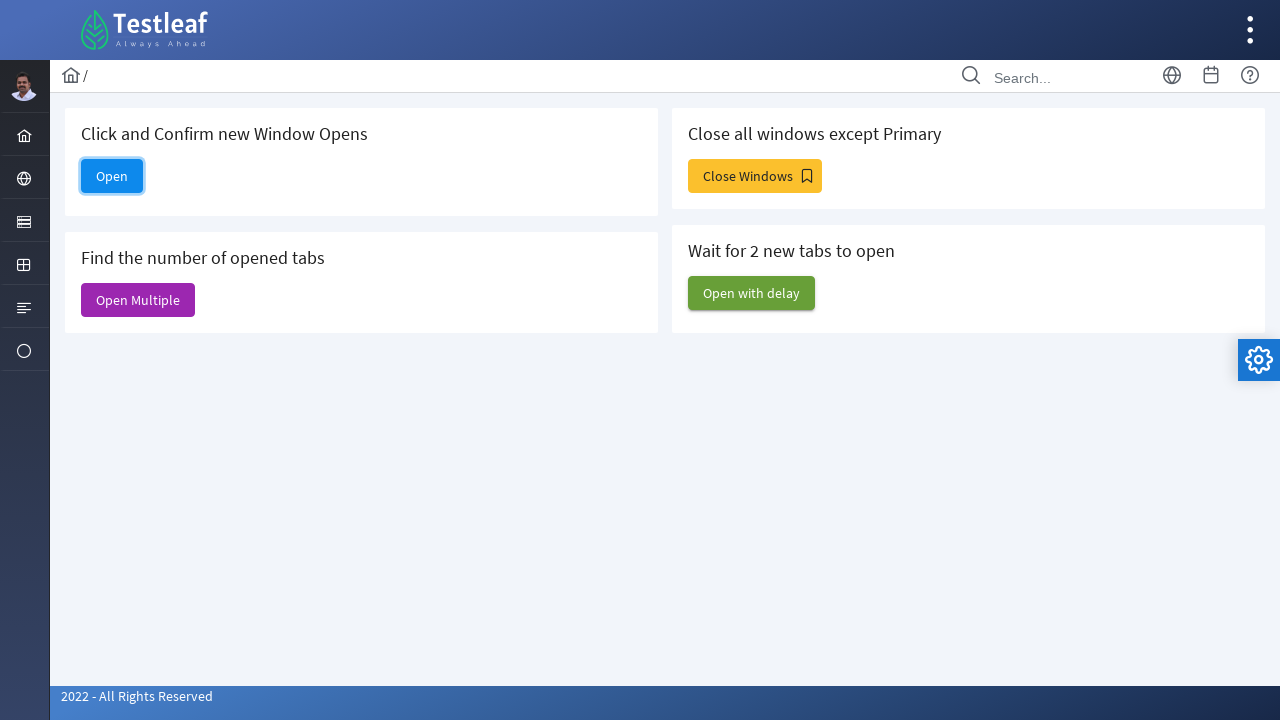

Clicked button to open windows that should be closed at (755, 176) on button#j_idt88\:j_idt93
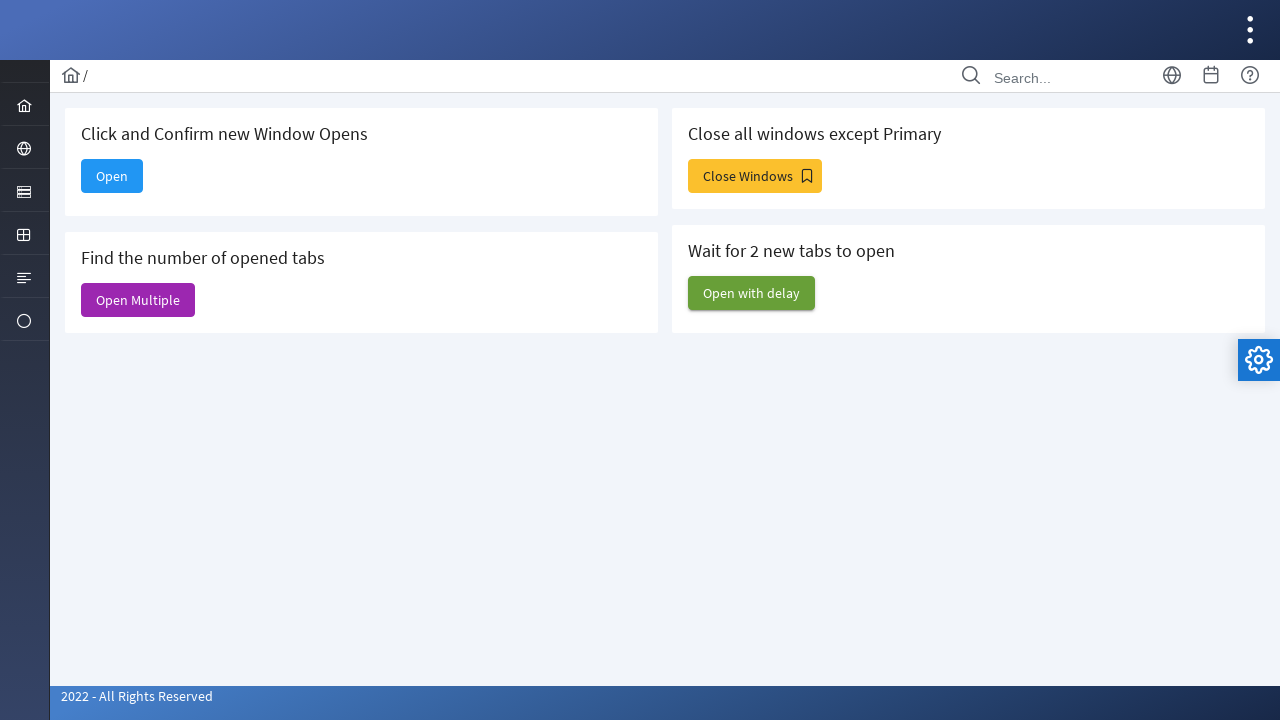

Waited for windows to open
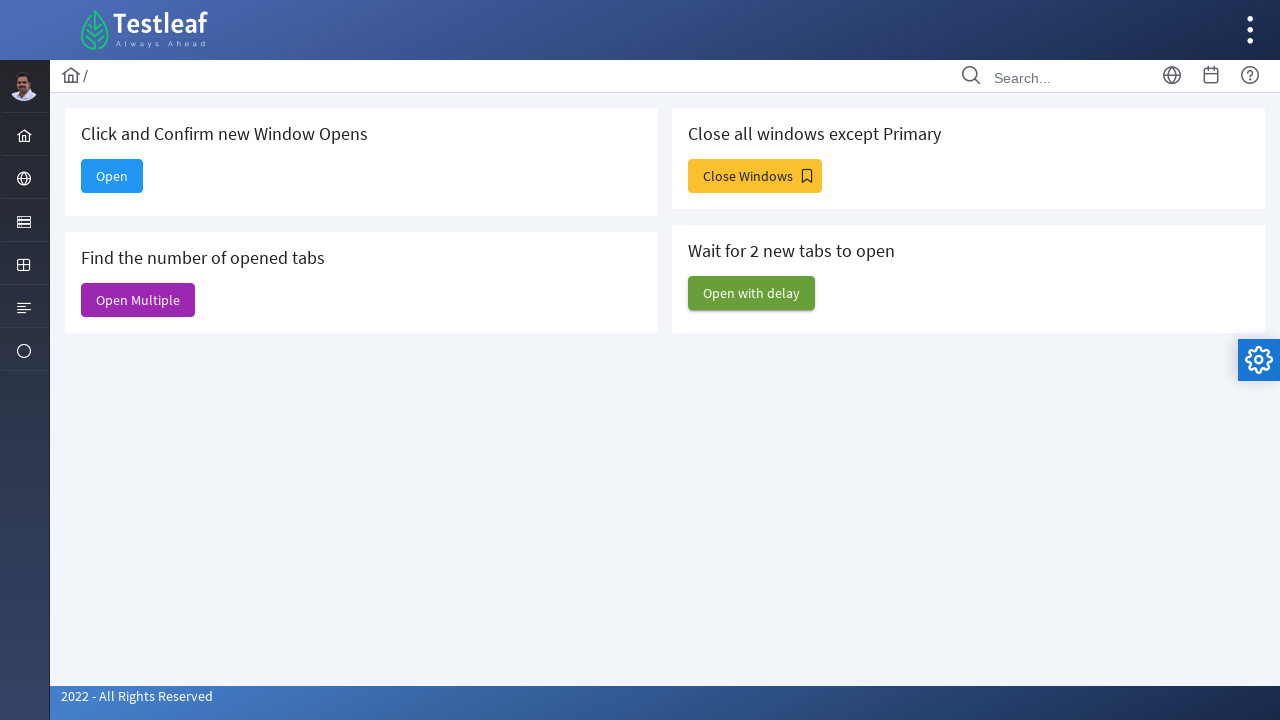

Closed all non-parent windows - Remaining pages: 1
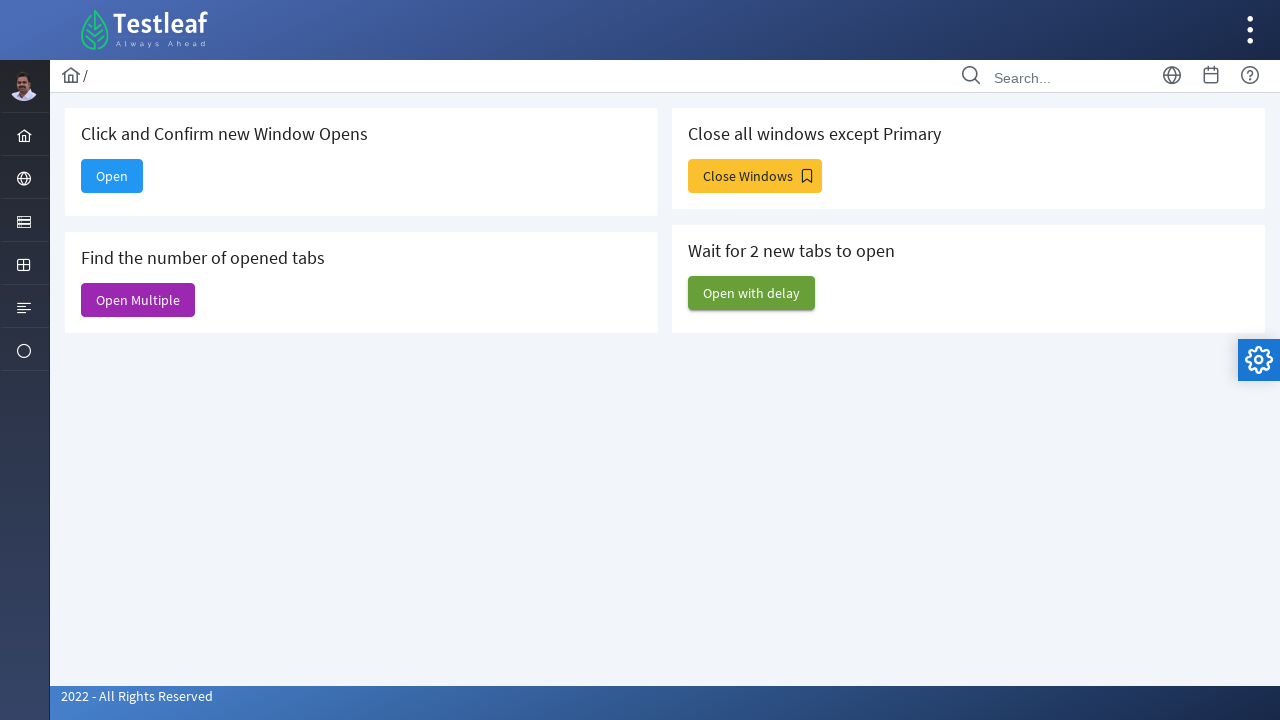

Clicked button to open multiple windows at (138, 300) on button#j_idt88\:j_idt91
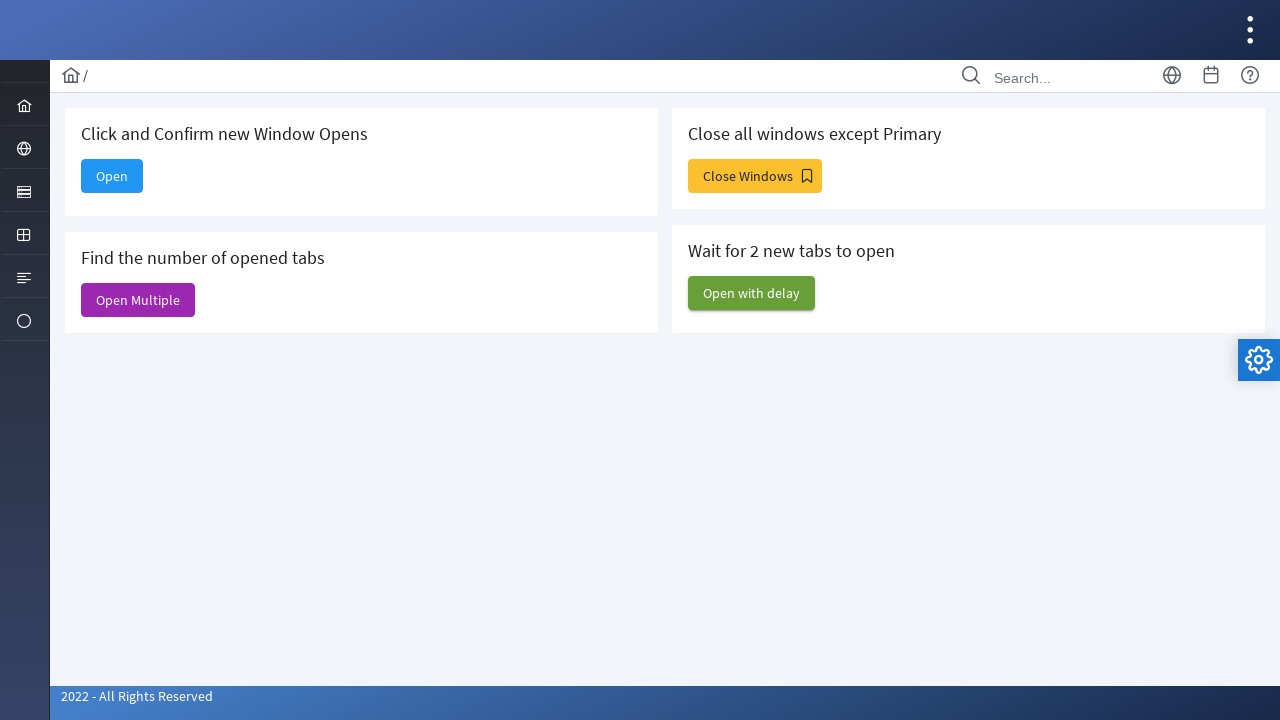

Waited for multiple windows to open
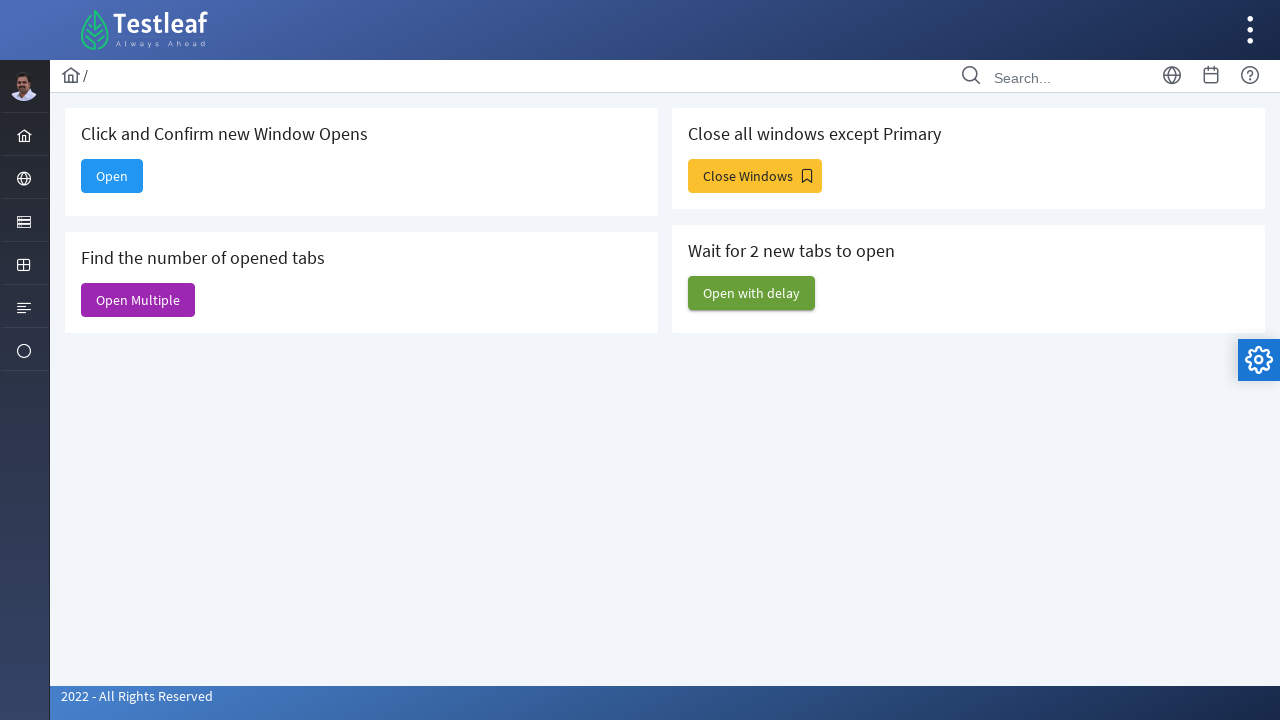

Counted opened windows - Total: 3
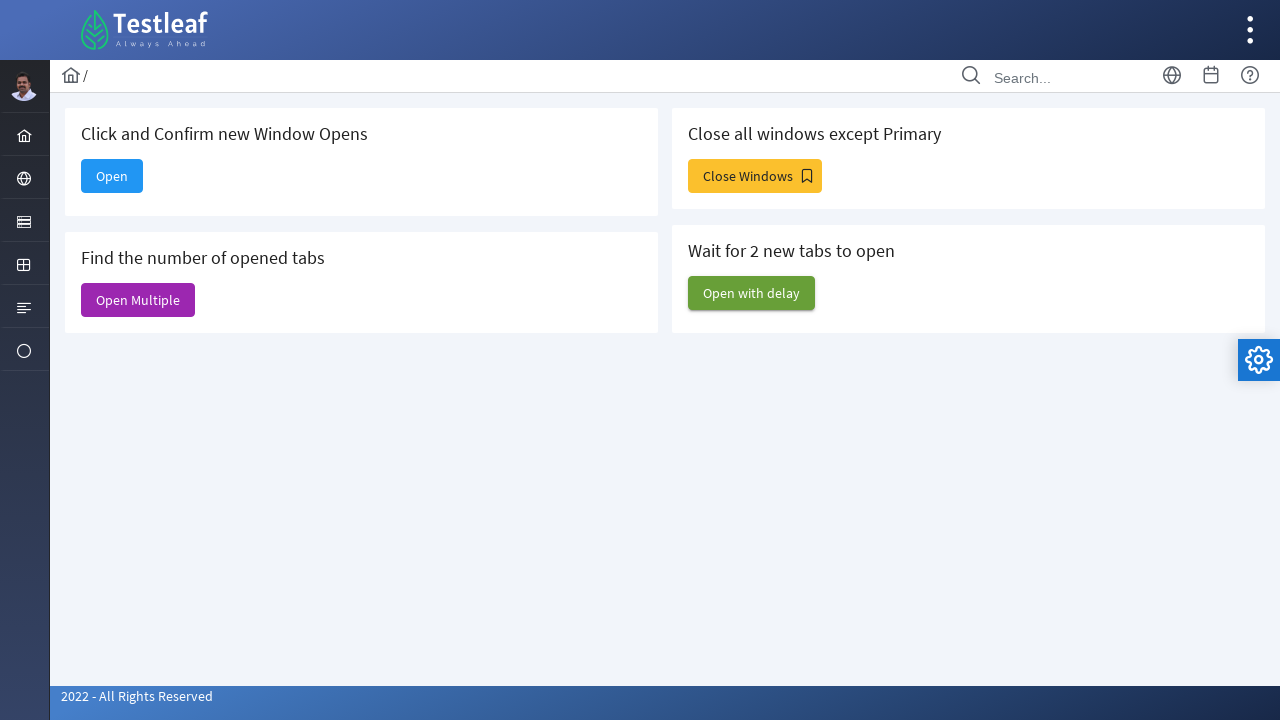

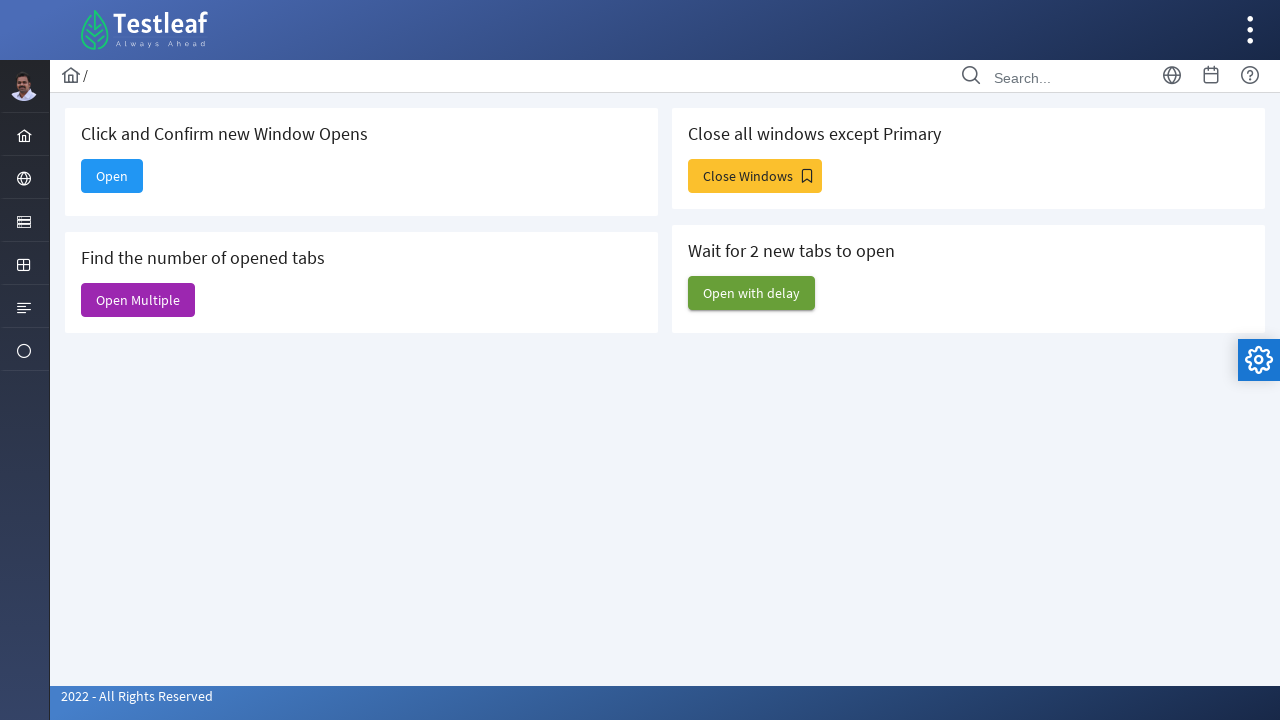